Tests a math challenge form by extracting a hidden value from an element attribute, performing a logarithmic calculation, filling the answer field, checking required checkboxes, and submitting the form.

Starting URL: http://suninjuly.github.io/get_attribute.html

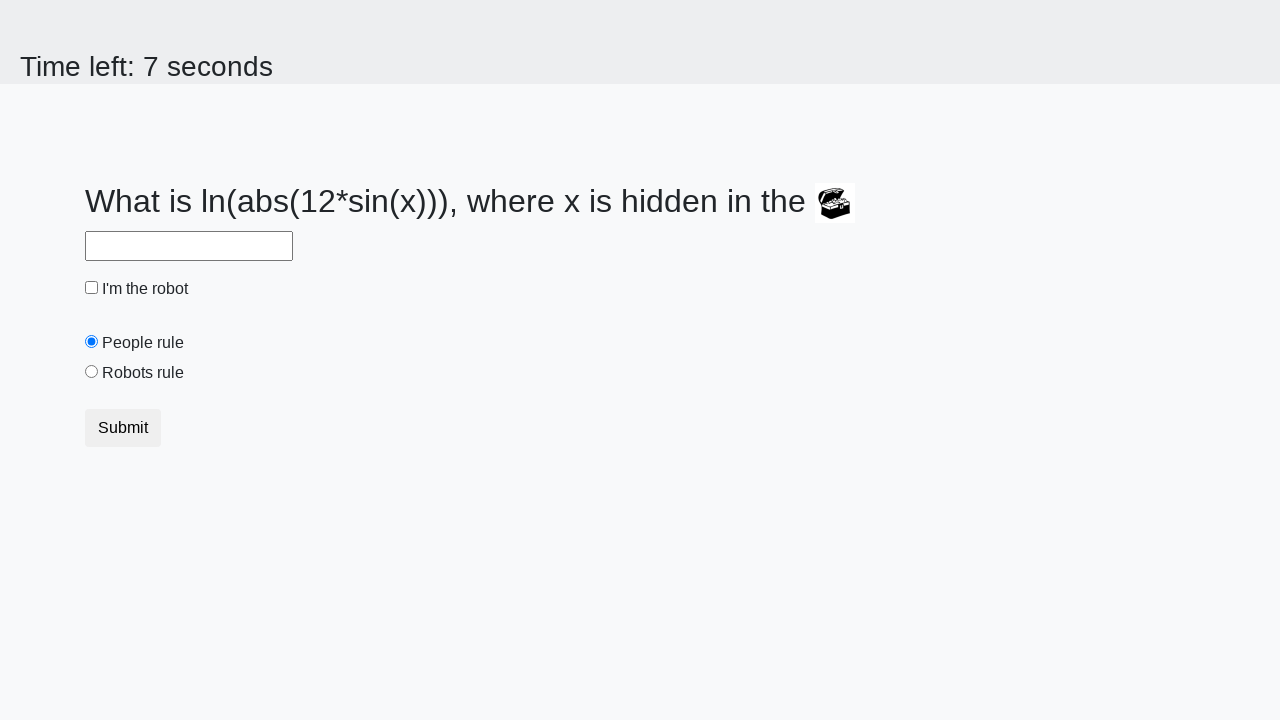

Located treasure element with hidden value
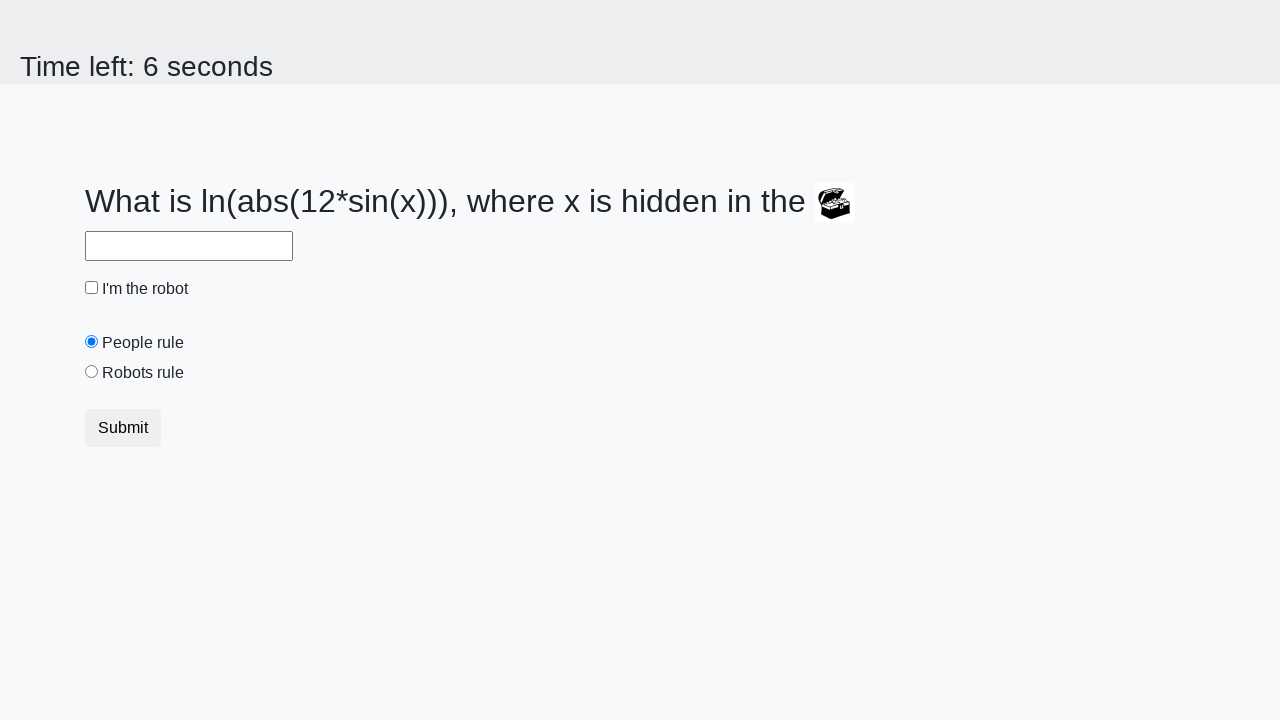

Extracted hidden attribute value: 204
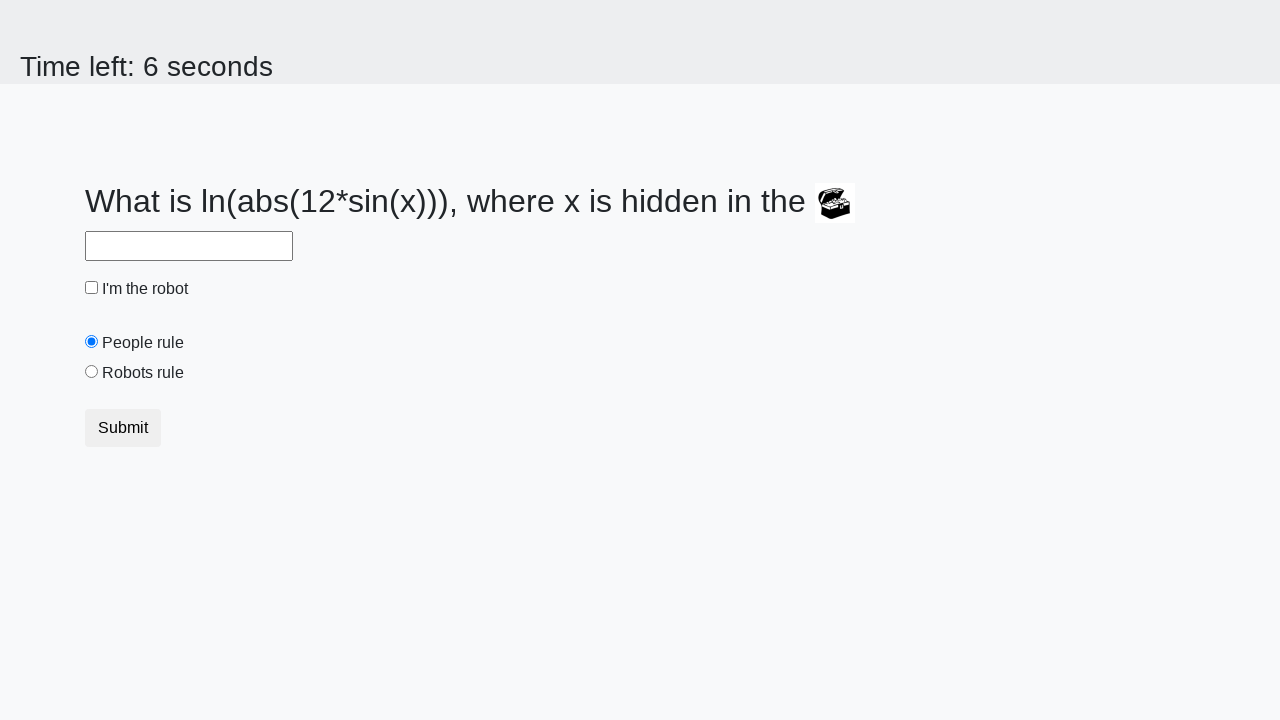

Calculated logarithmic answer: 0.8860147289481137
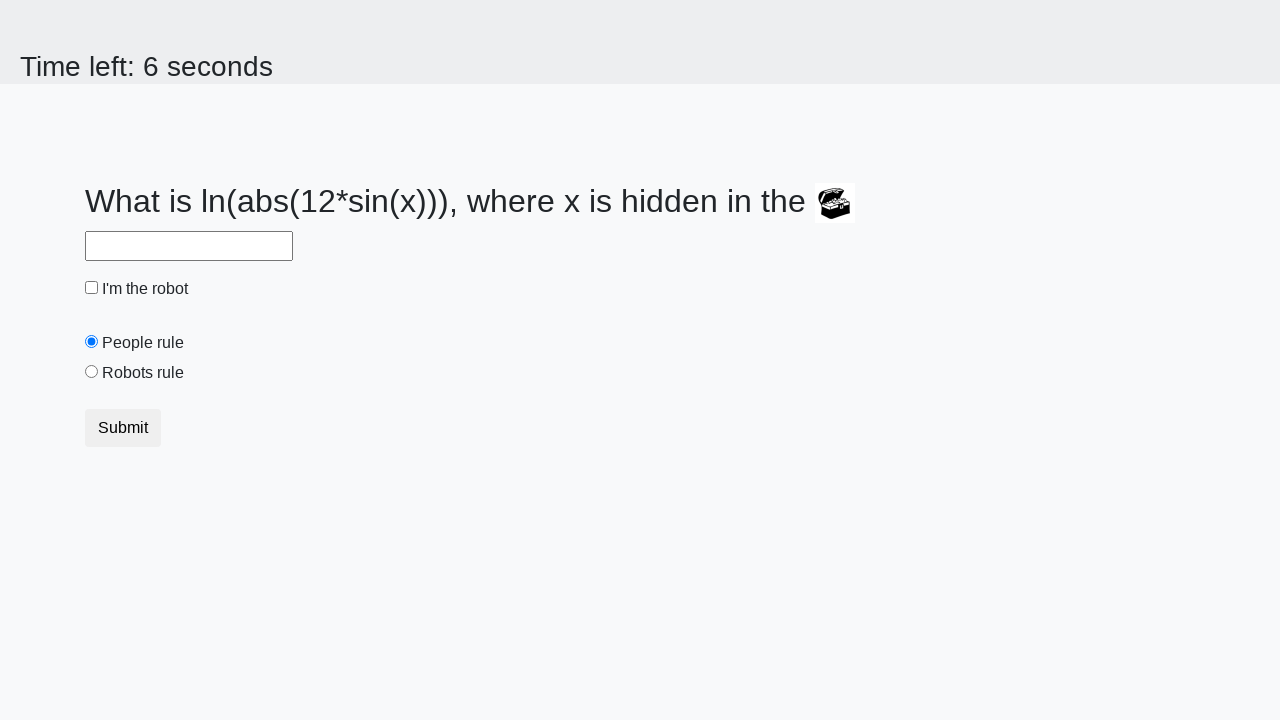

Filled answer field with calculated value on #answer
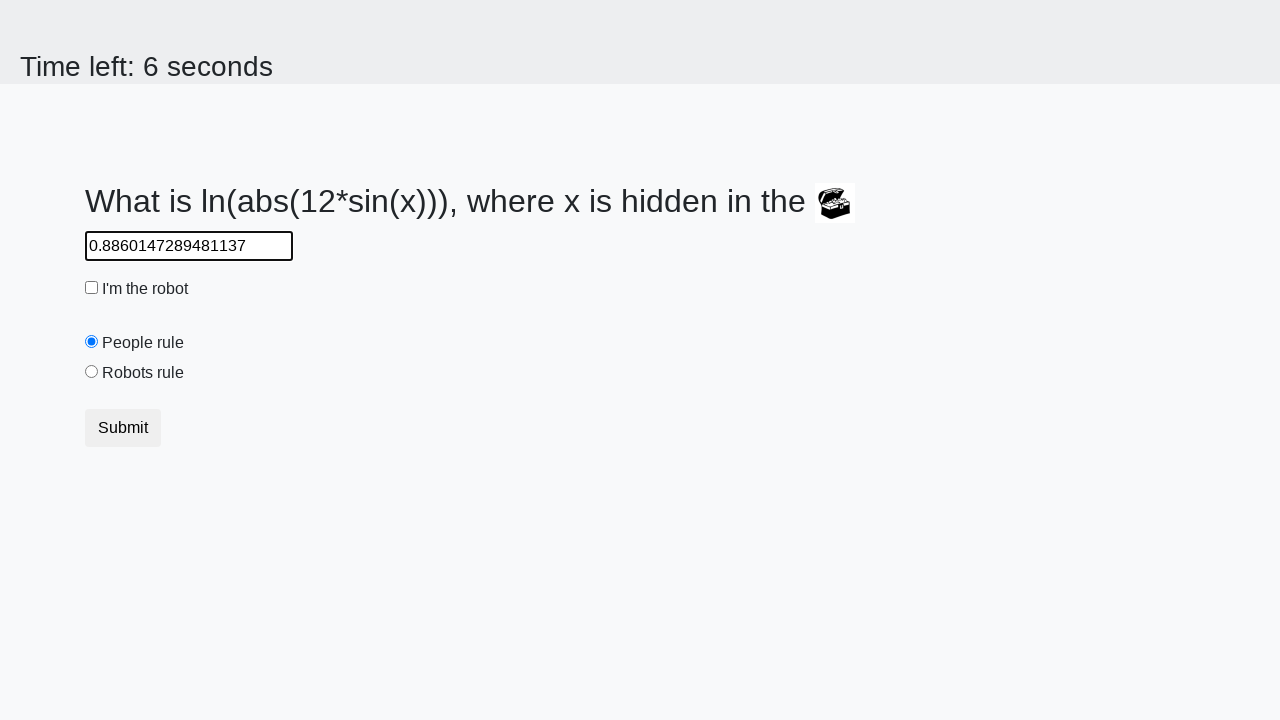

Checked the robot checkbox at (92, 288) on #robotCheckbox
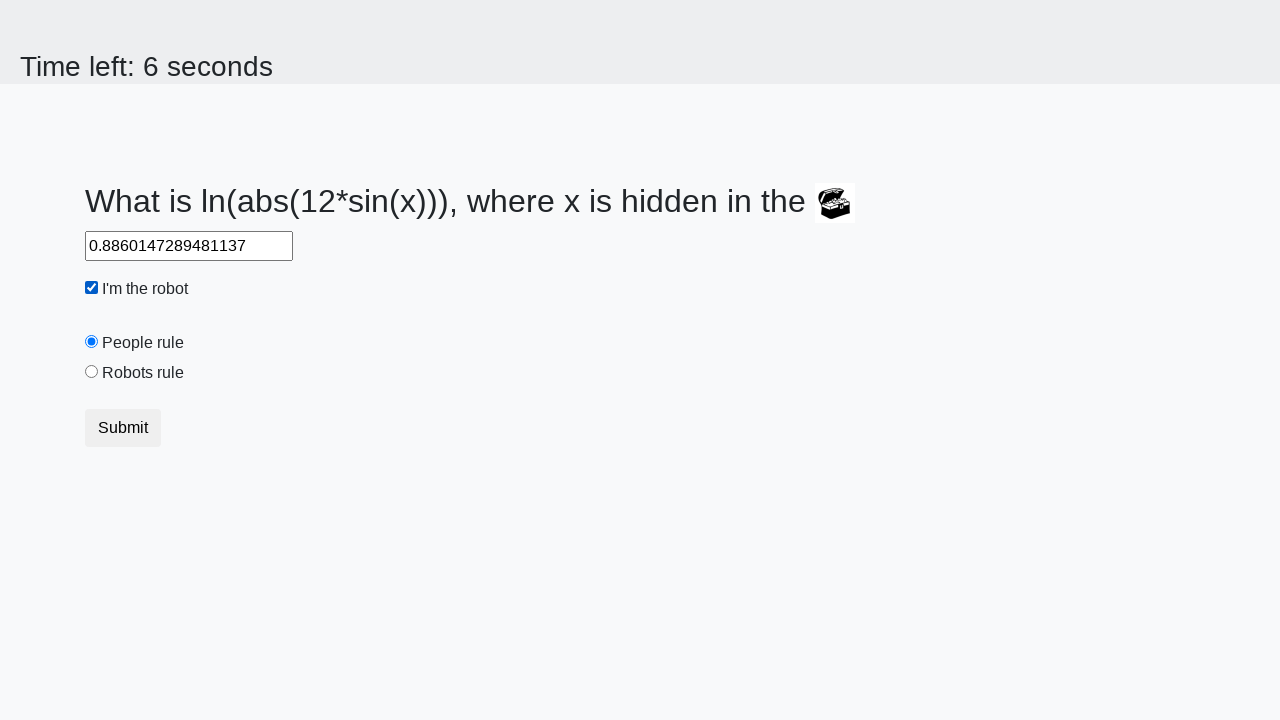

Checked the robots rule checkbox at (92, 372) on #robotsRule
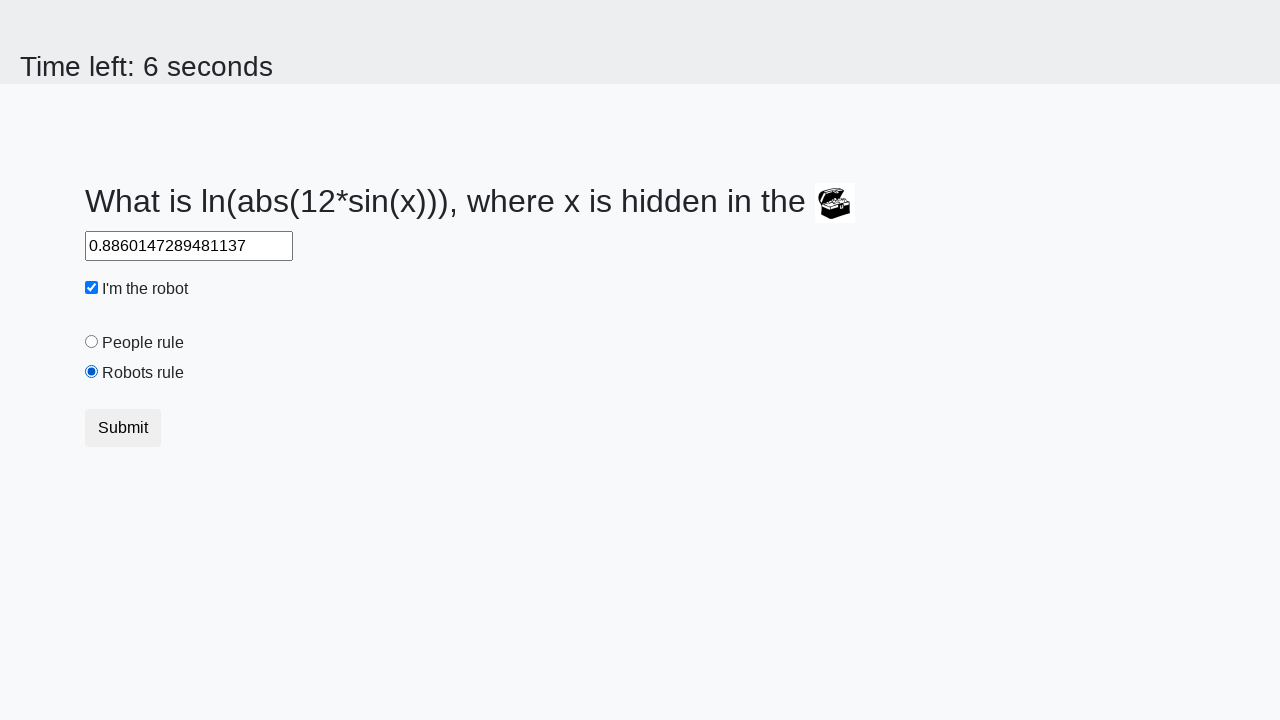

Clicked submit button to submit form at (123, 428) on button.btn
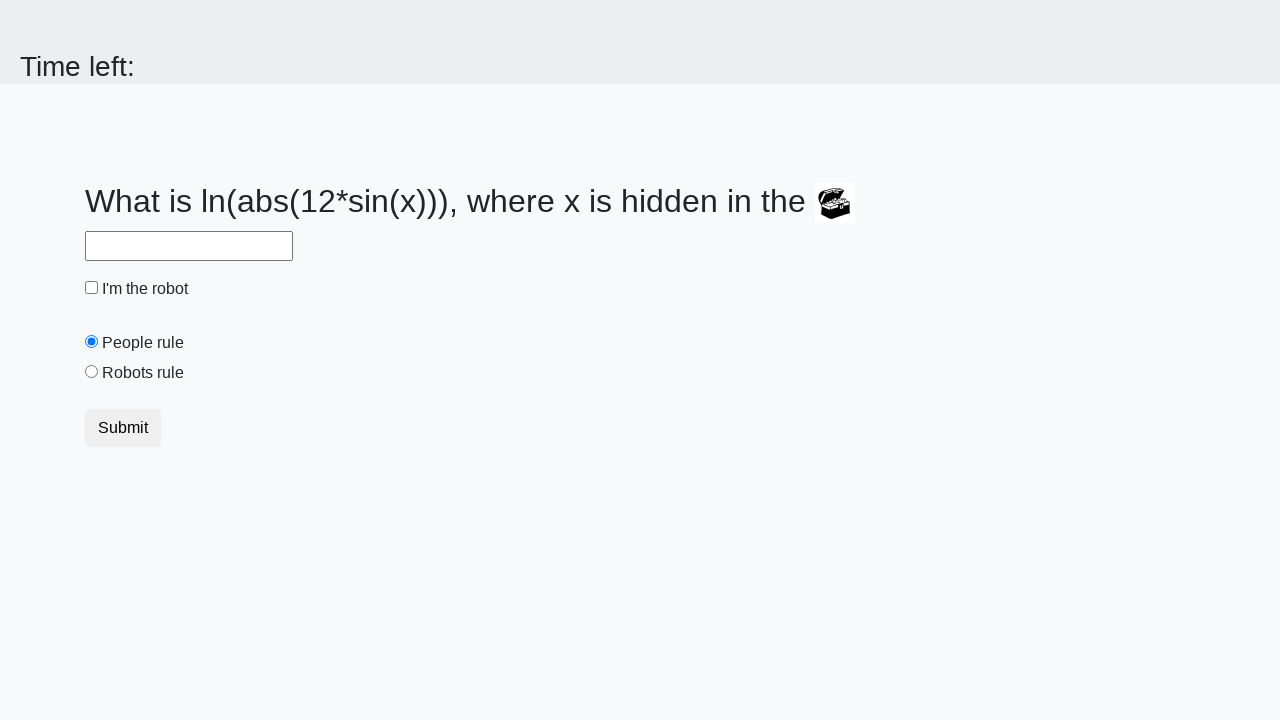

Waited for page to process form submission
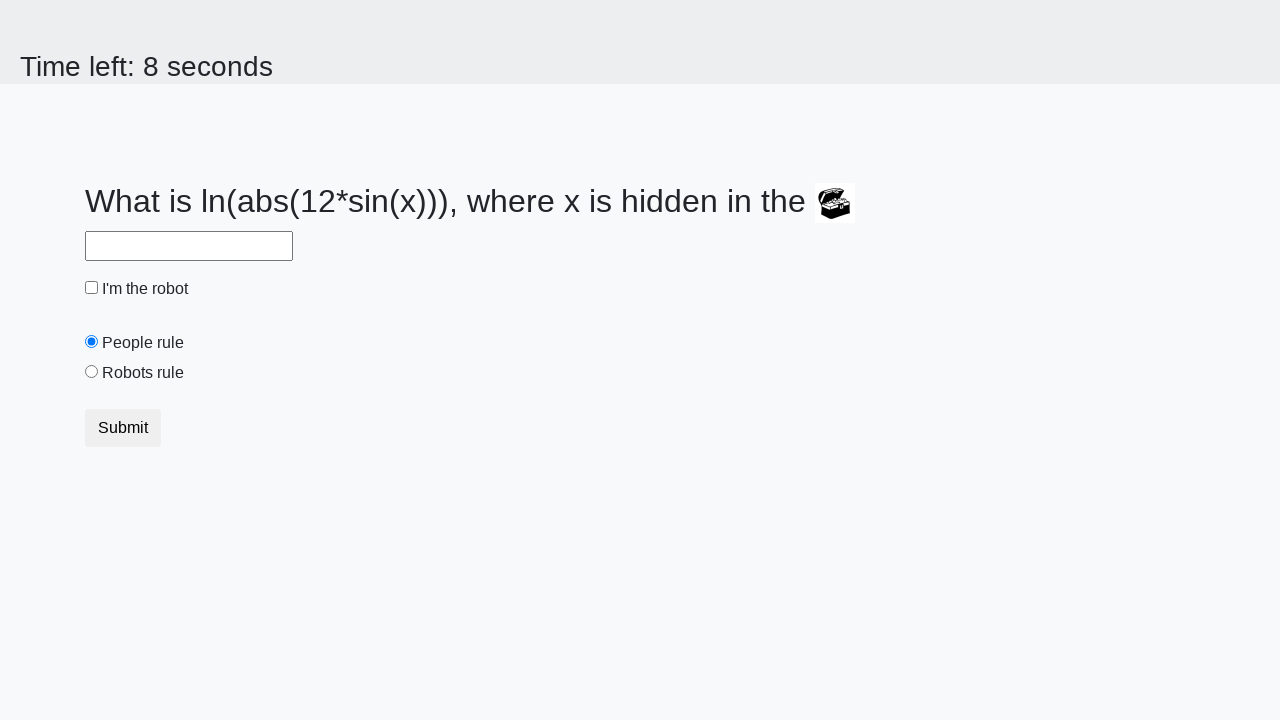

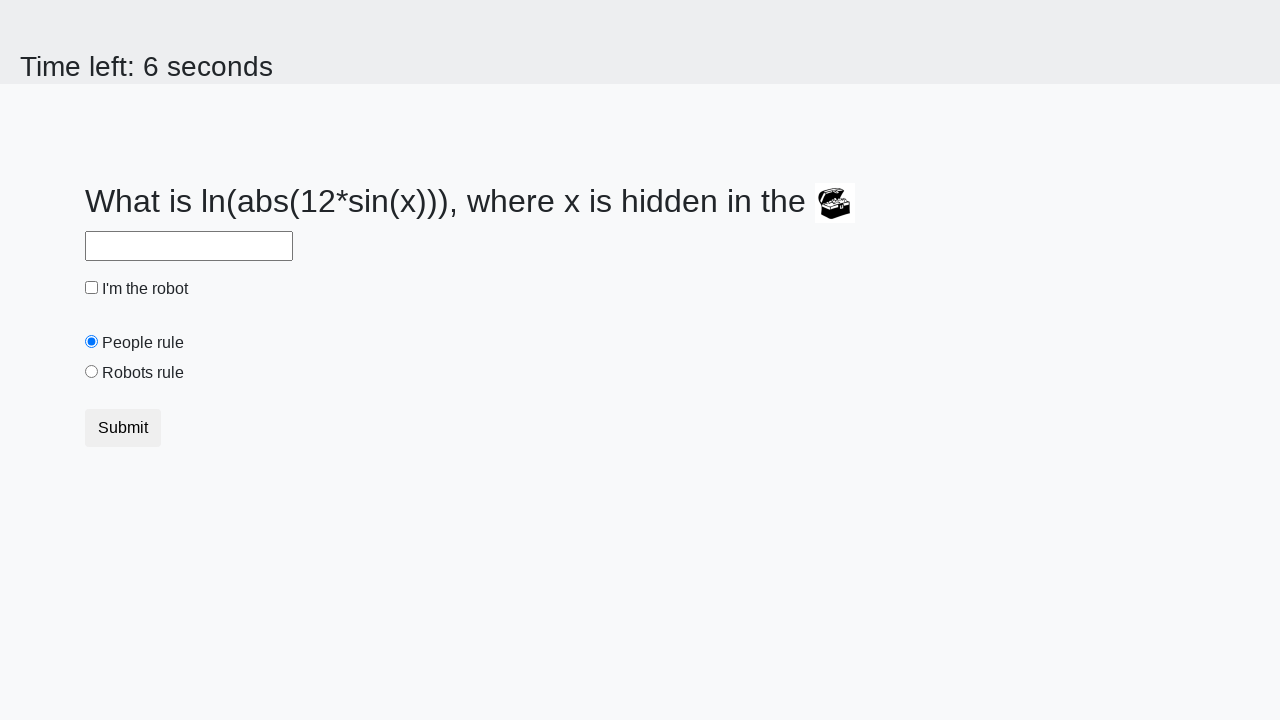